Tests the percentage calculator on calculator.net by navigating to Math Calculators, then Percentage Calculator, entering values (5% of 30000), and verifying the calculation result equals 1500.

Starting URL: https://www.calculator.net

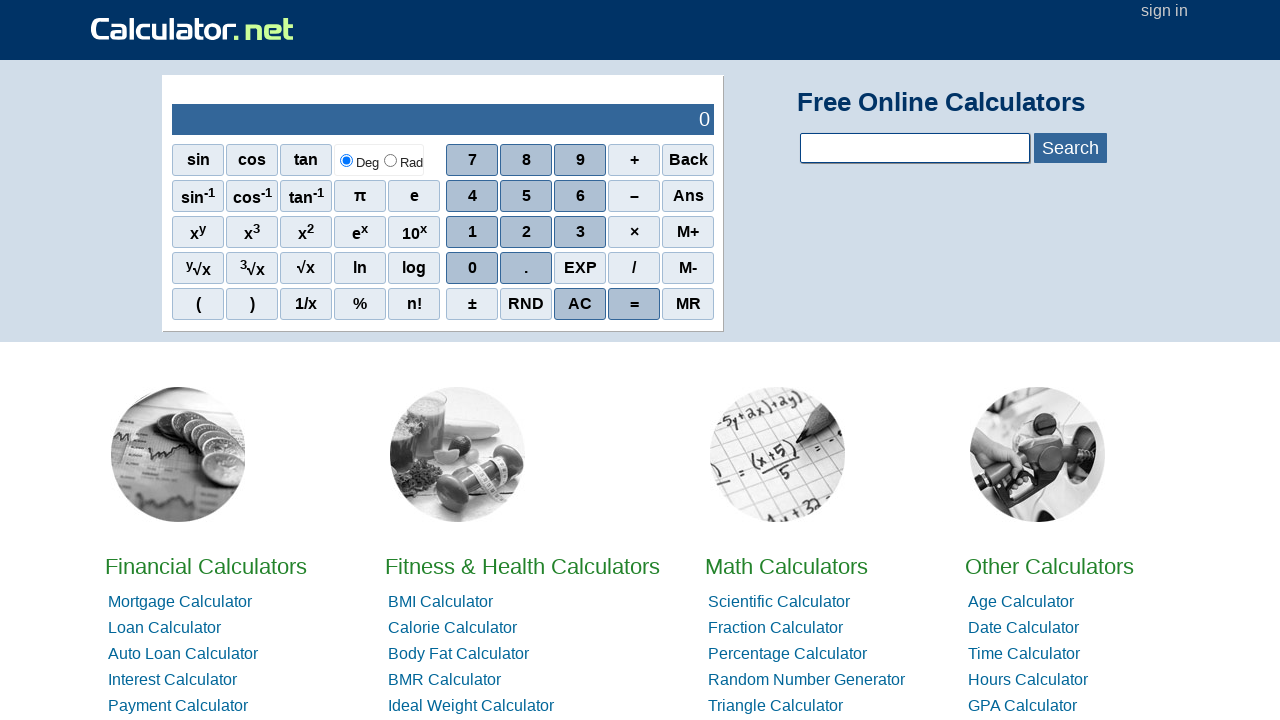

Clicked on Math Calculators link at (786, 566) on text=Math Calculators
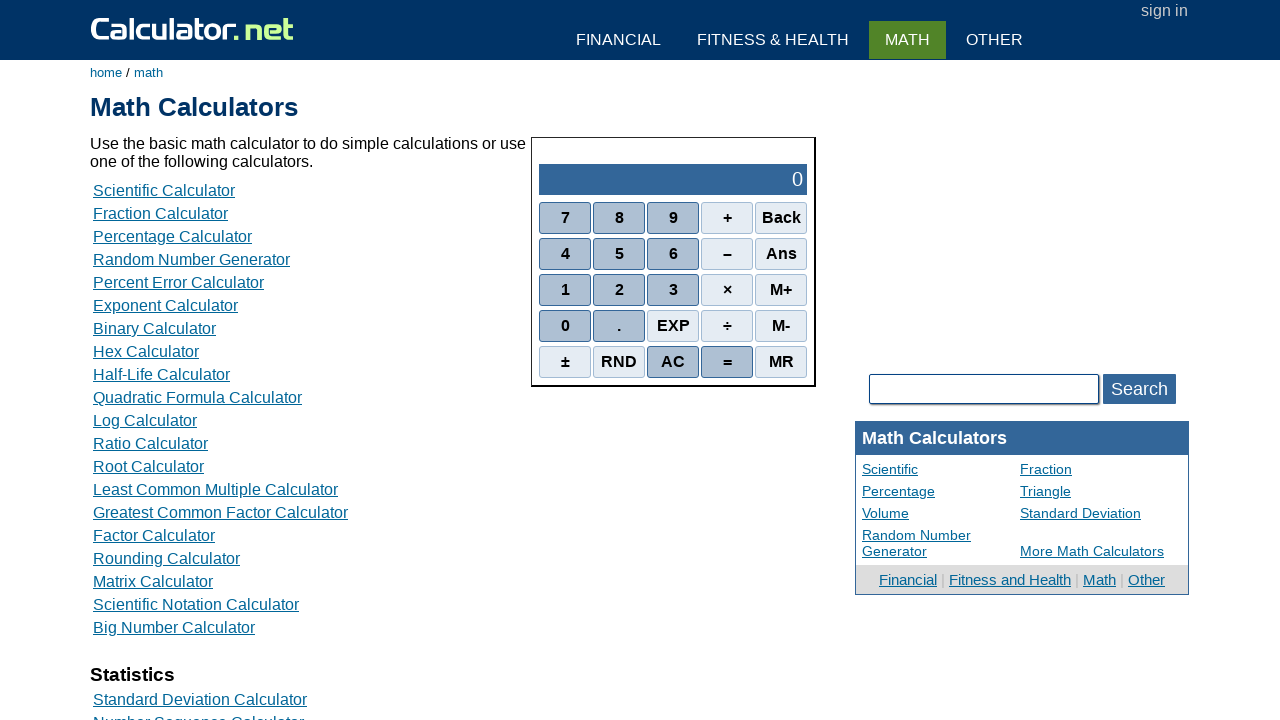

Waited for page to load (networkidle)
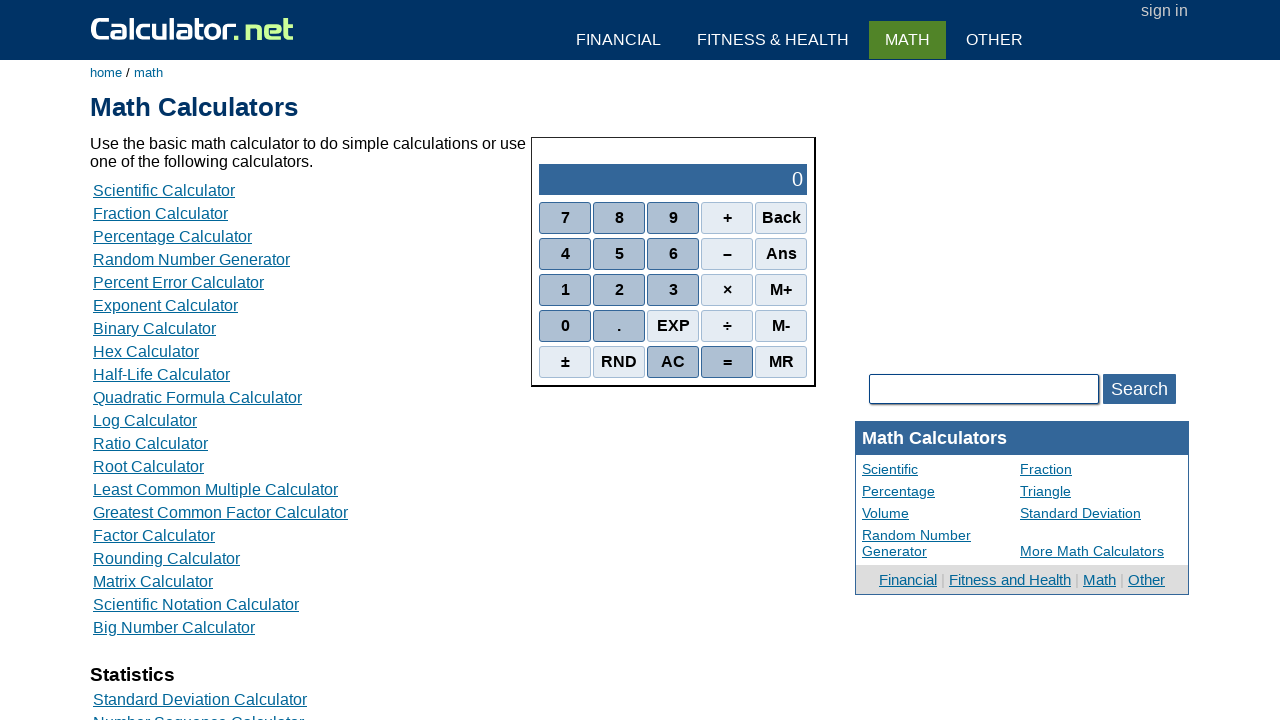

Clicked on Percentage Calculator at (172, 236) on text=Percentage Calculator
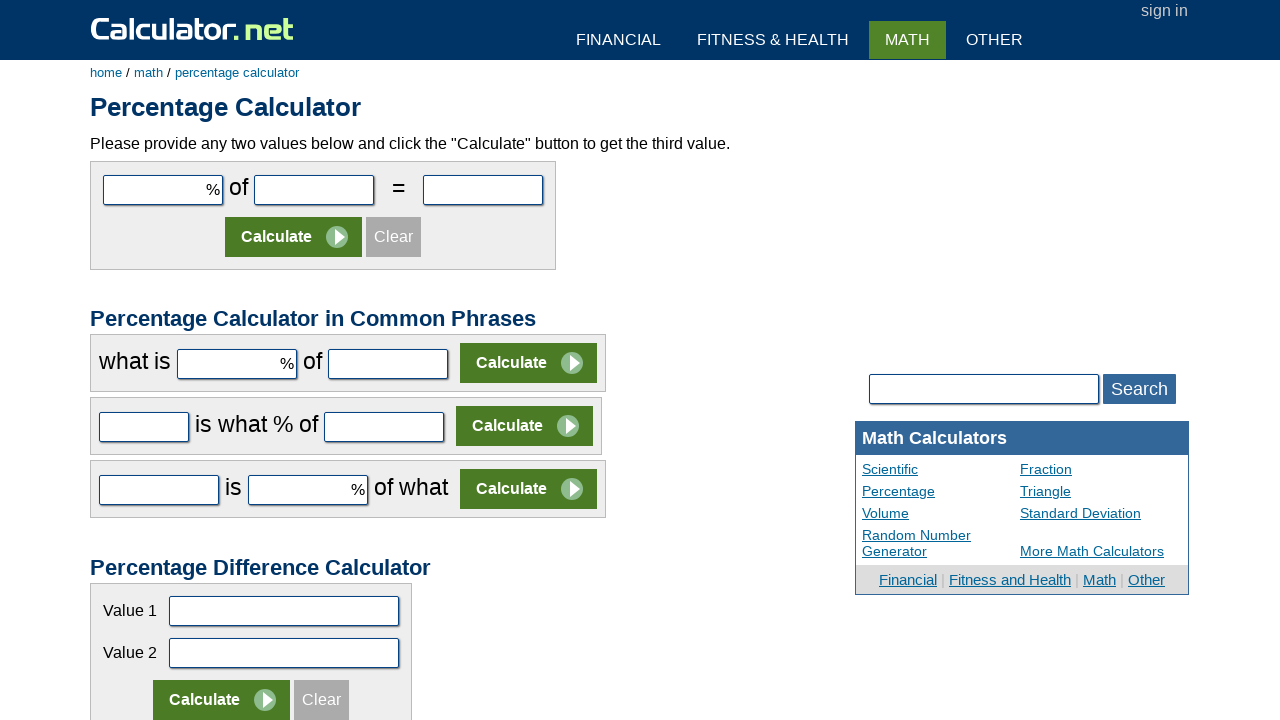

Waited for calculator form to load
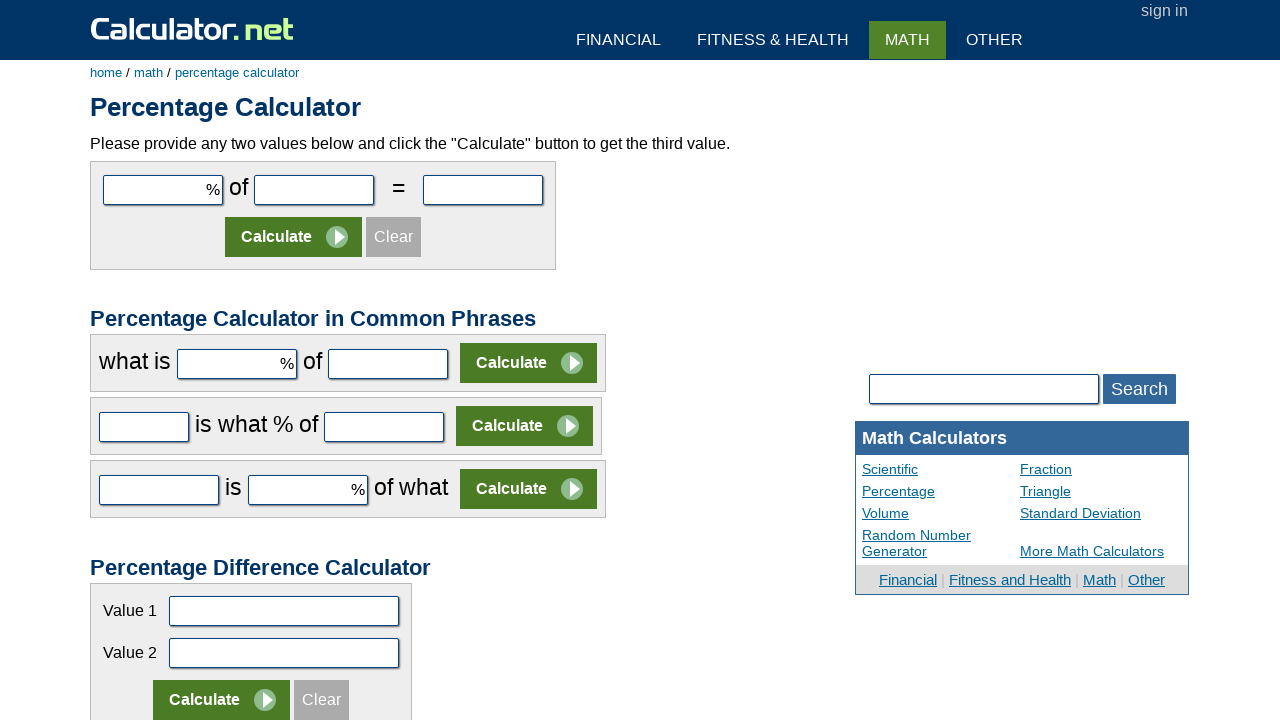

Entered percentage value: 5 on input[name='cpar1']
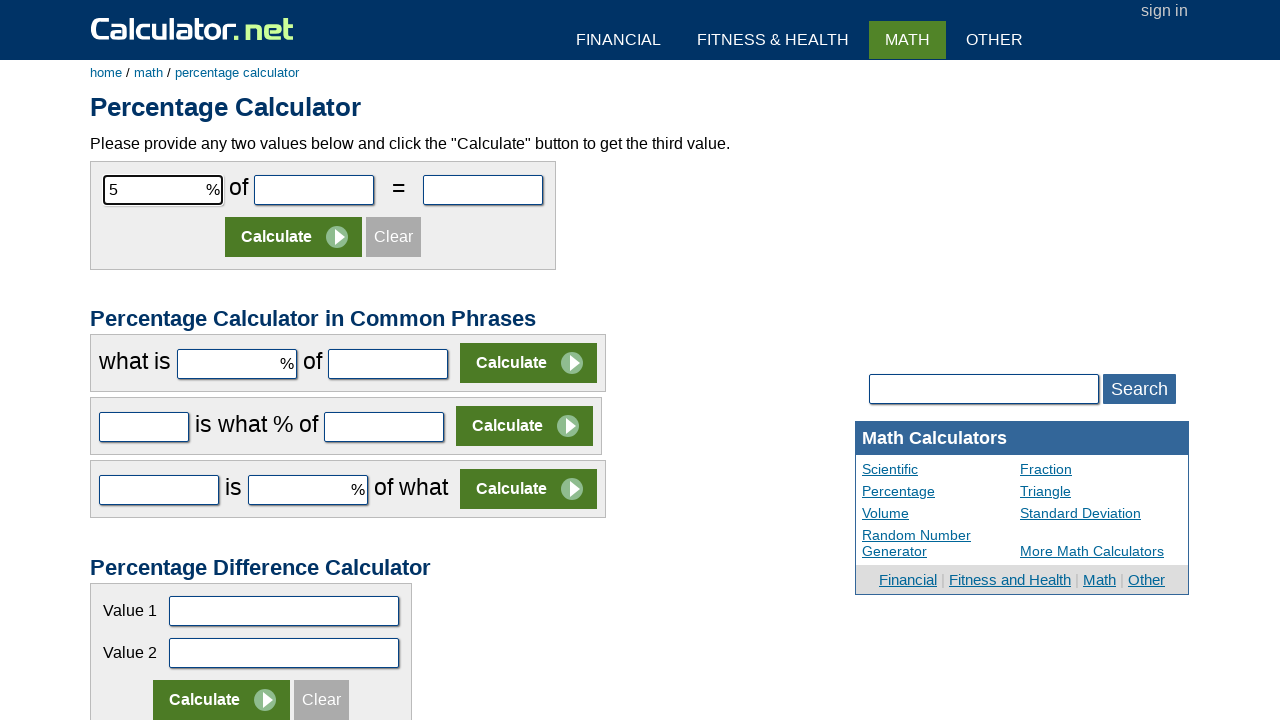

Entered base number value: 30000 on input[name='cpar2']
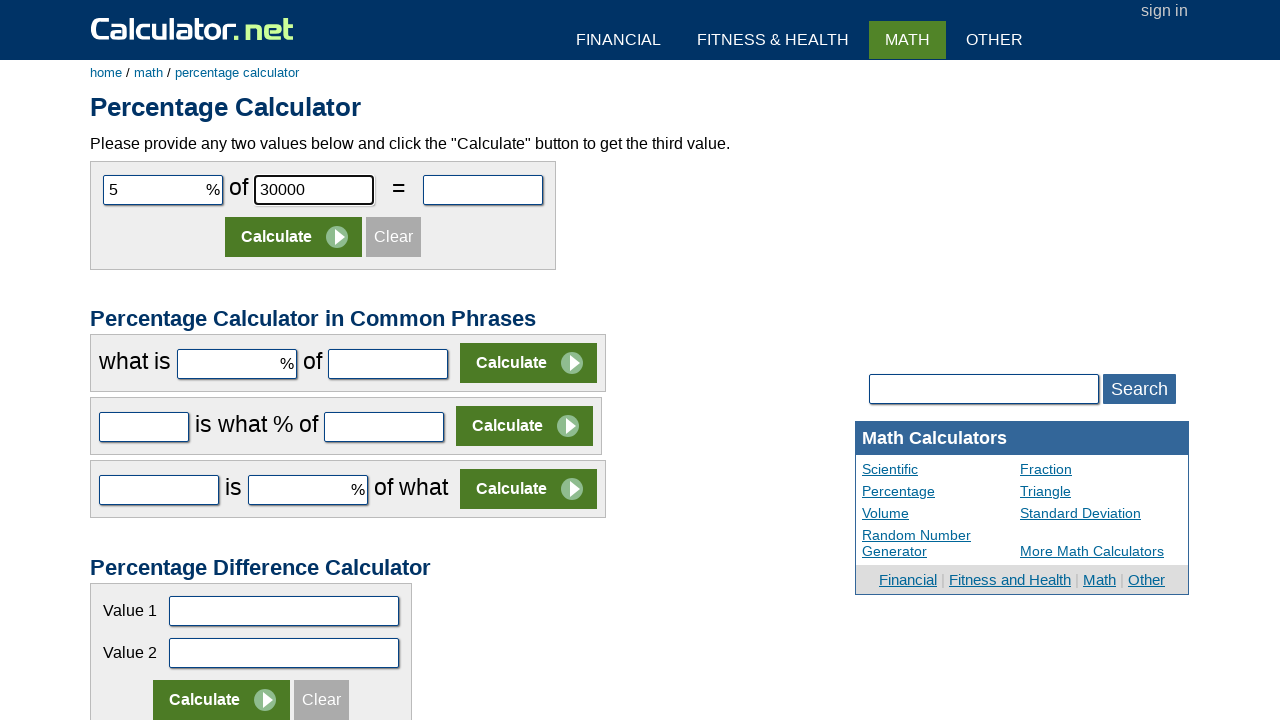

Clicked the calculate button at (294, 237) on xpath=//table[1]//tbody[1]//tr[2]//td[1]//input[2]
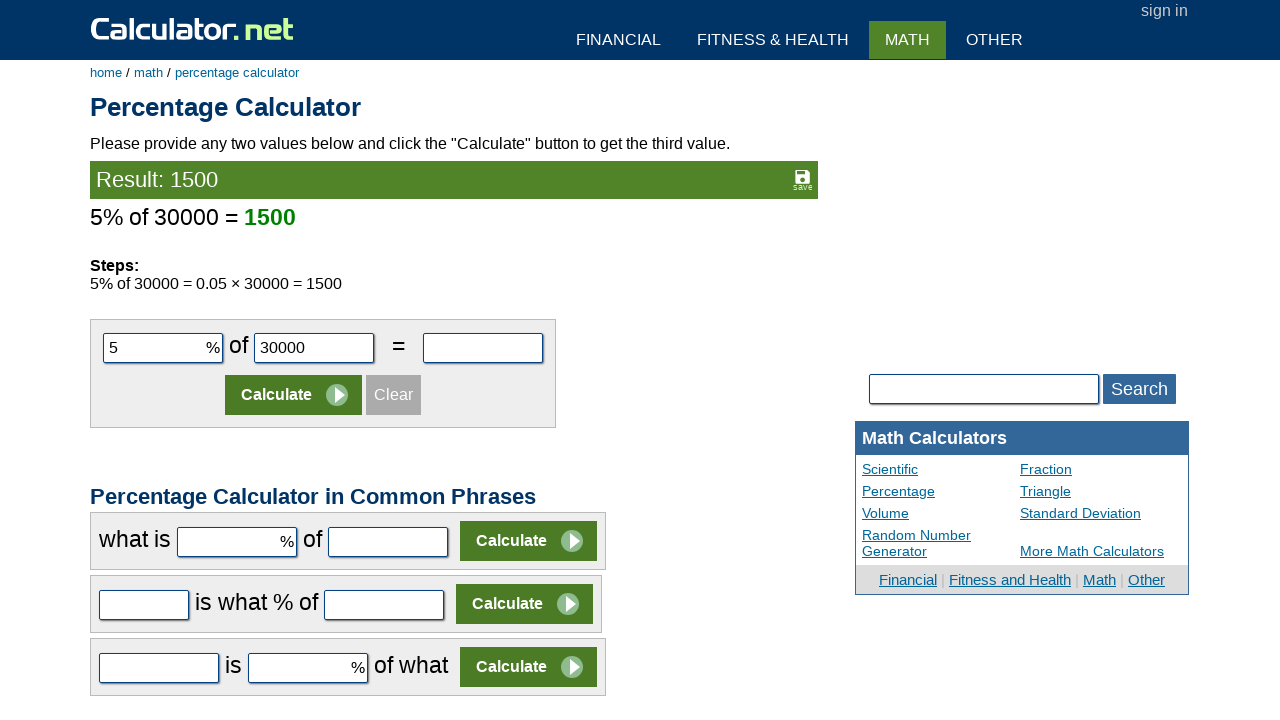

Verified calculation result equals 1500
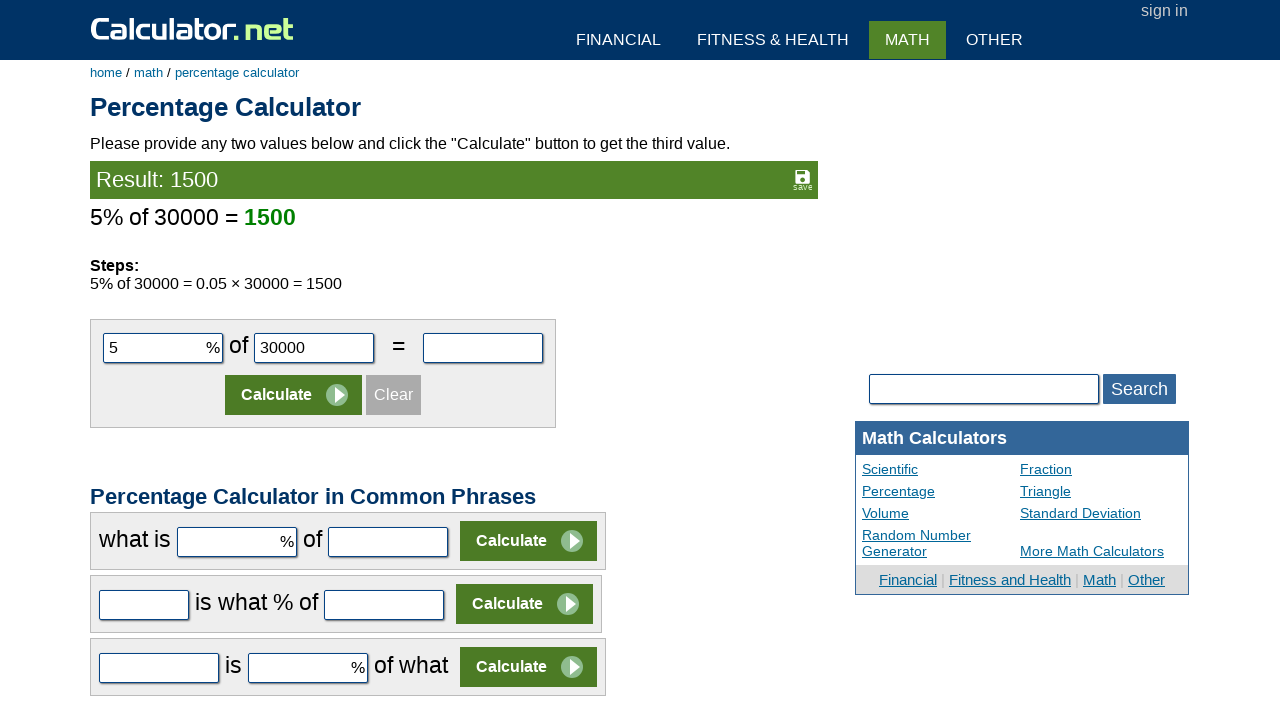

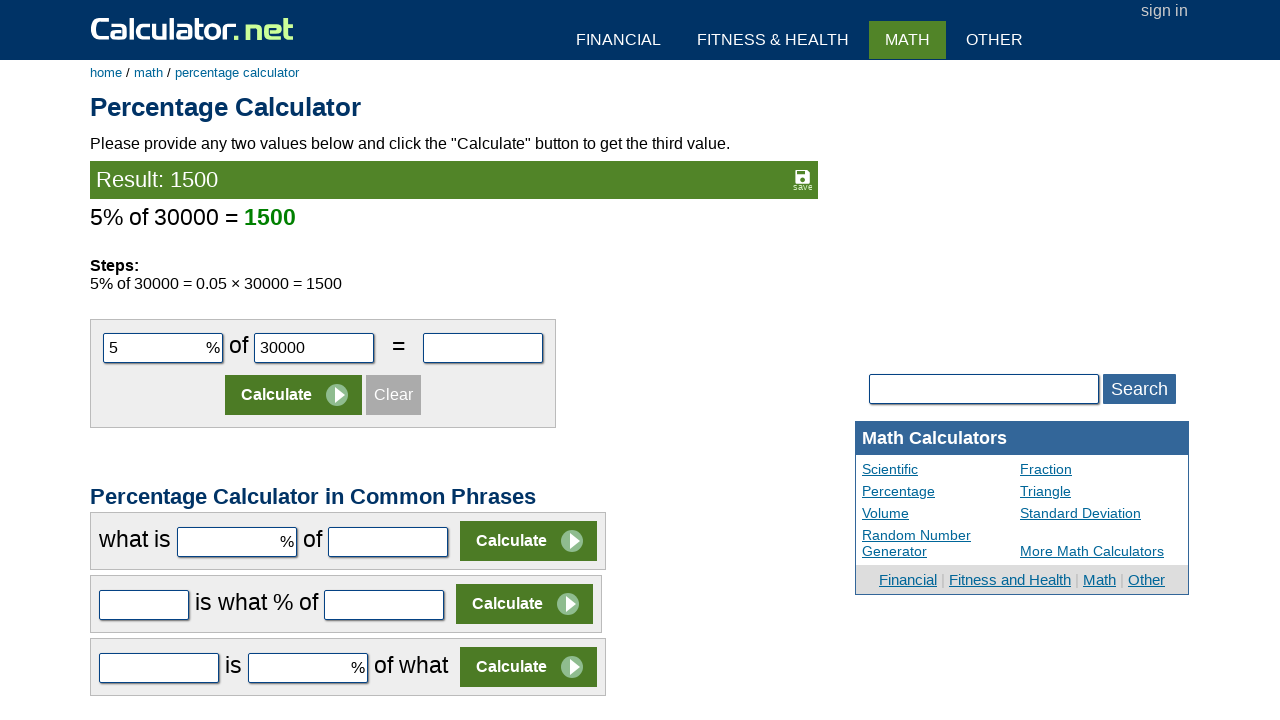